Tests the Radio Button functionality by selecting the "Impressive" radio button and verifying the corresponding message appears.

Starting URL: https://demoqa.com/

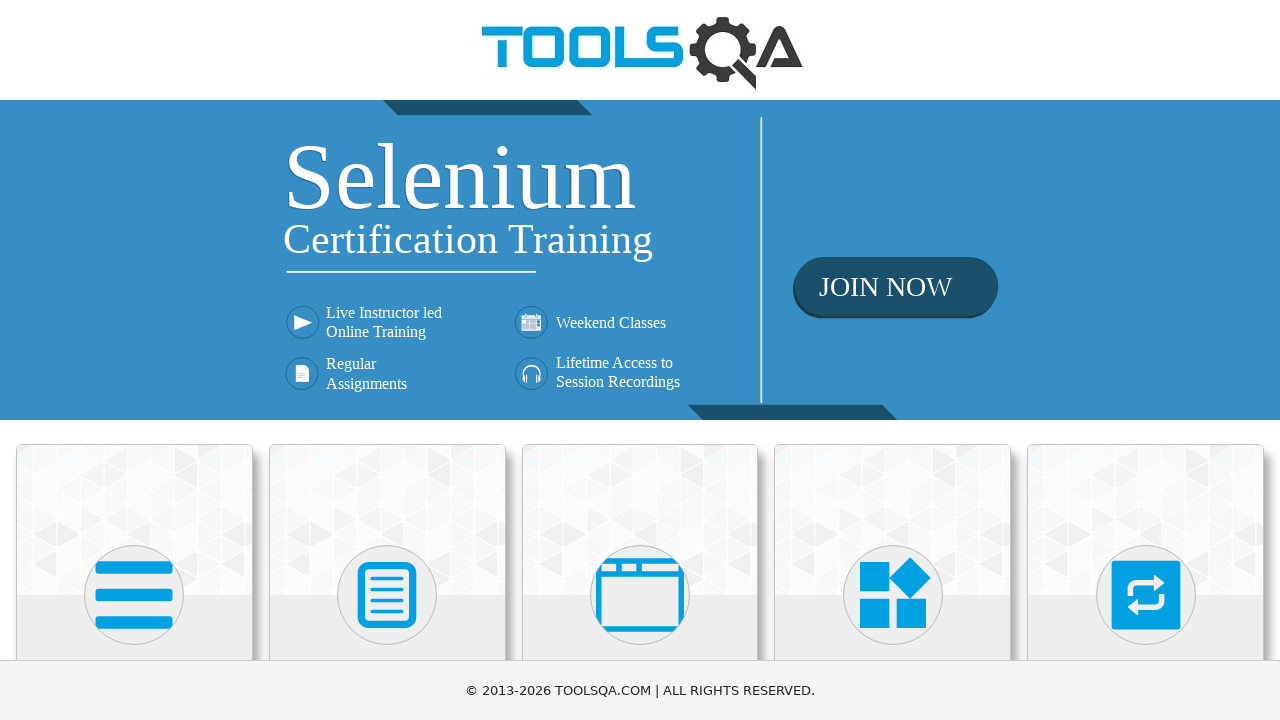

Clicked on Elements card at (134, 360) on text=Elements
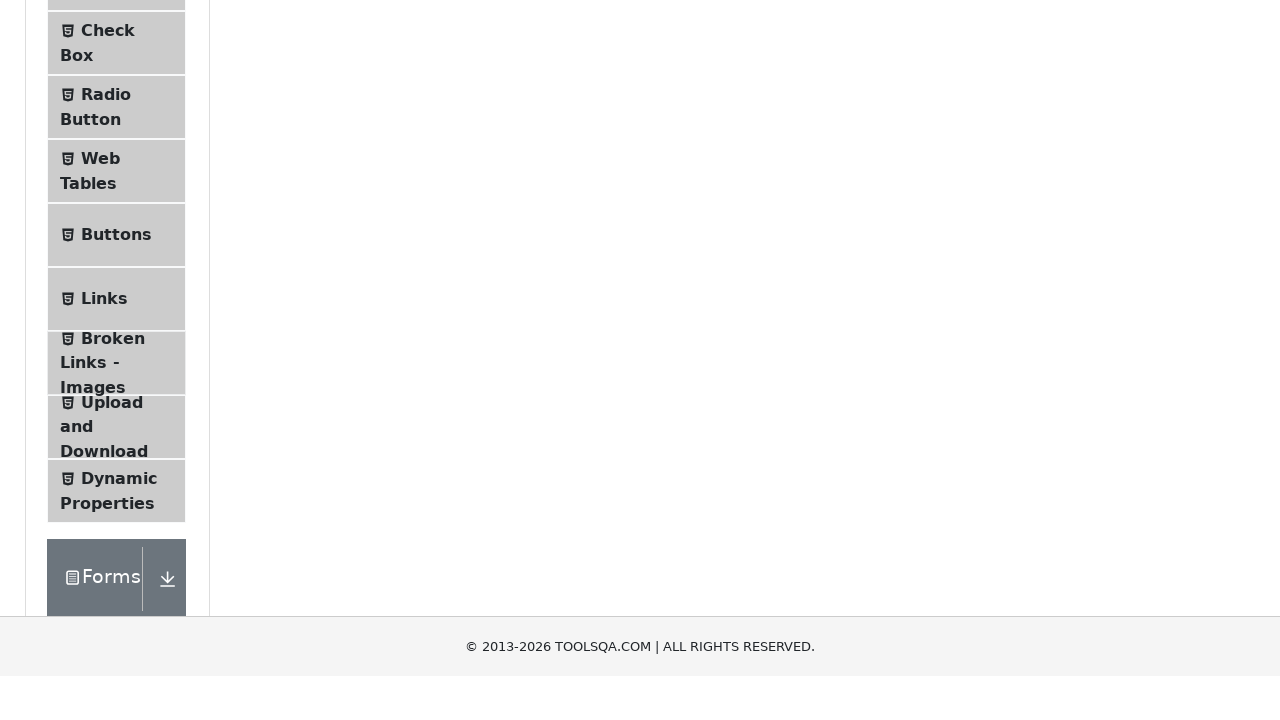

Clicked on Radio Button menu item at (106, 376) on text=Radio Button
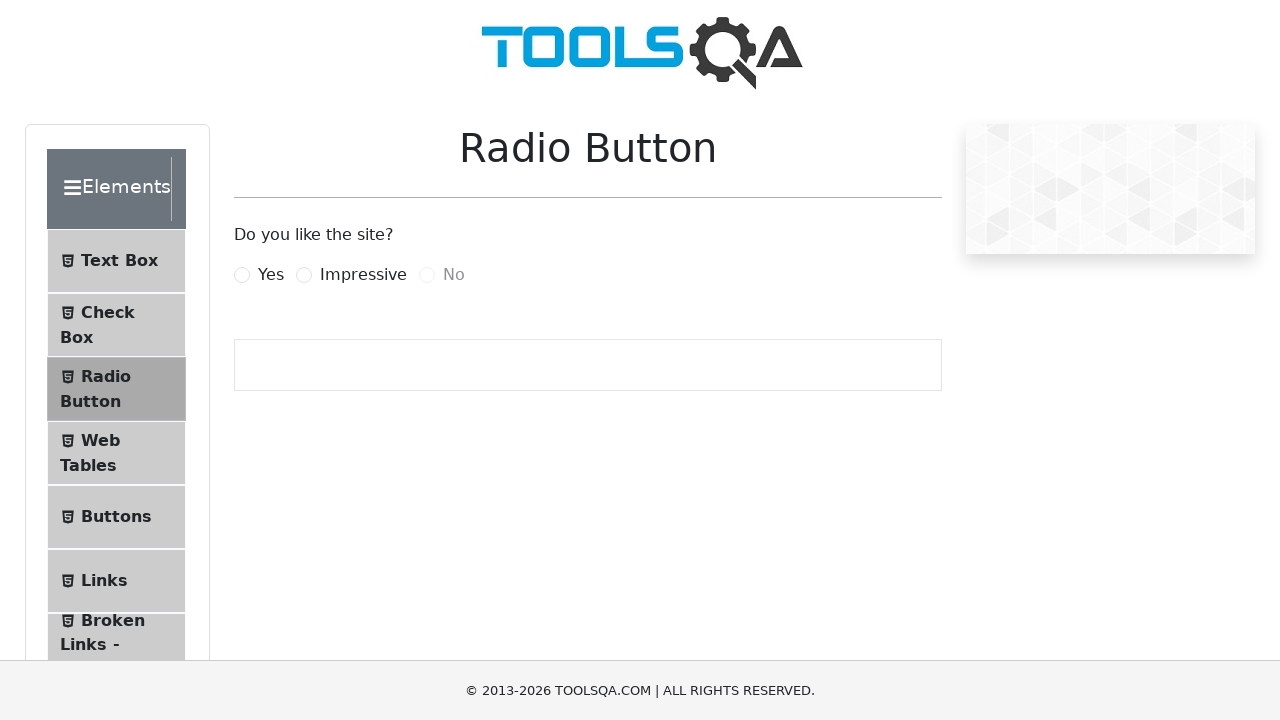

Clicked the Impressive radio button at (363, 275) on label[for='impressiveRadio']
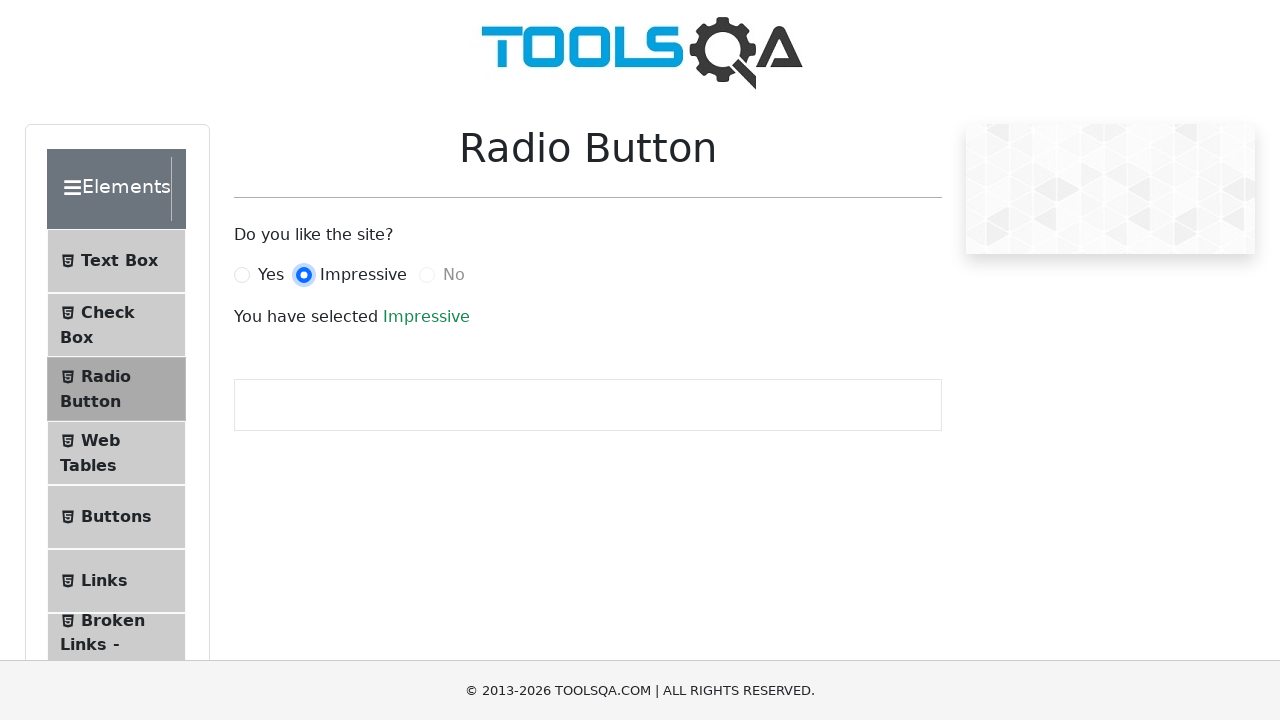

Success message appeared after selecting Impressive radio button
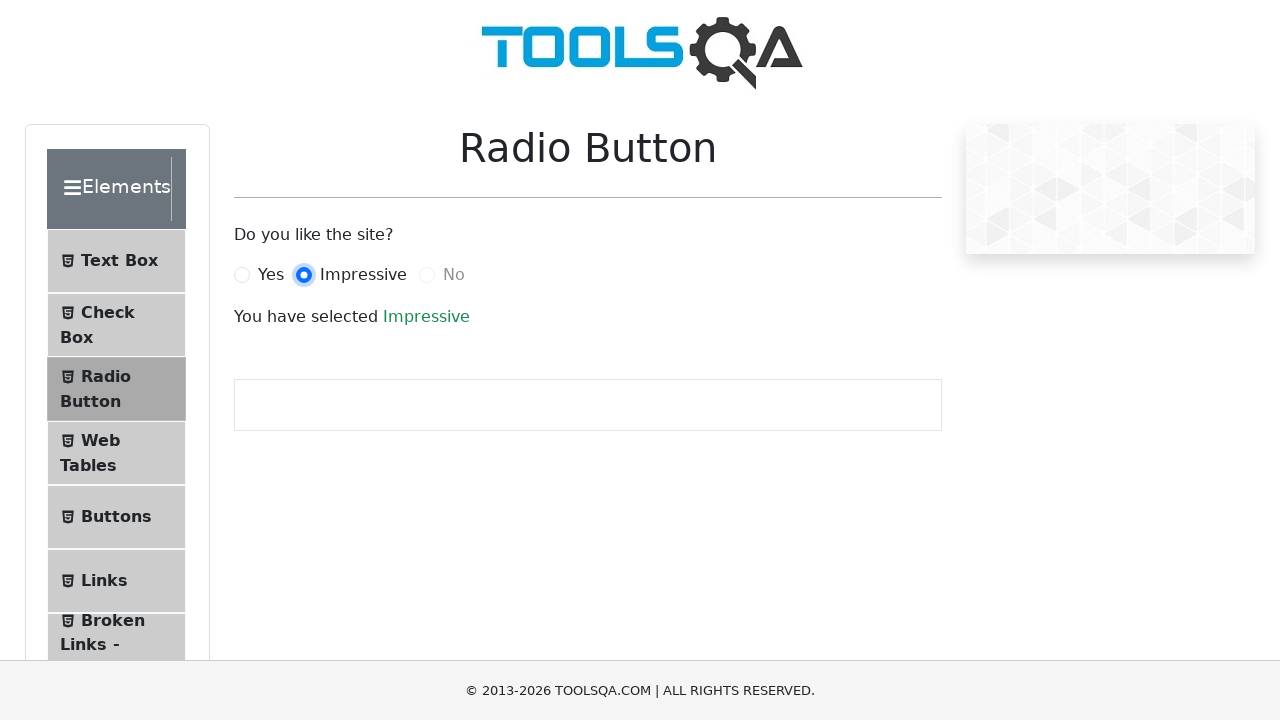

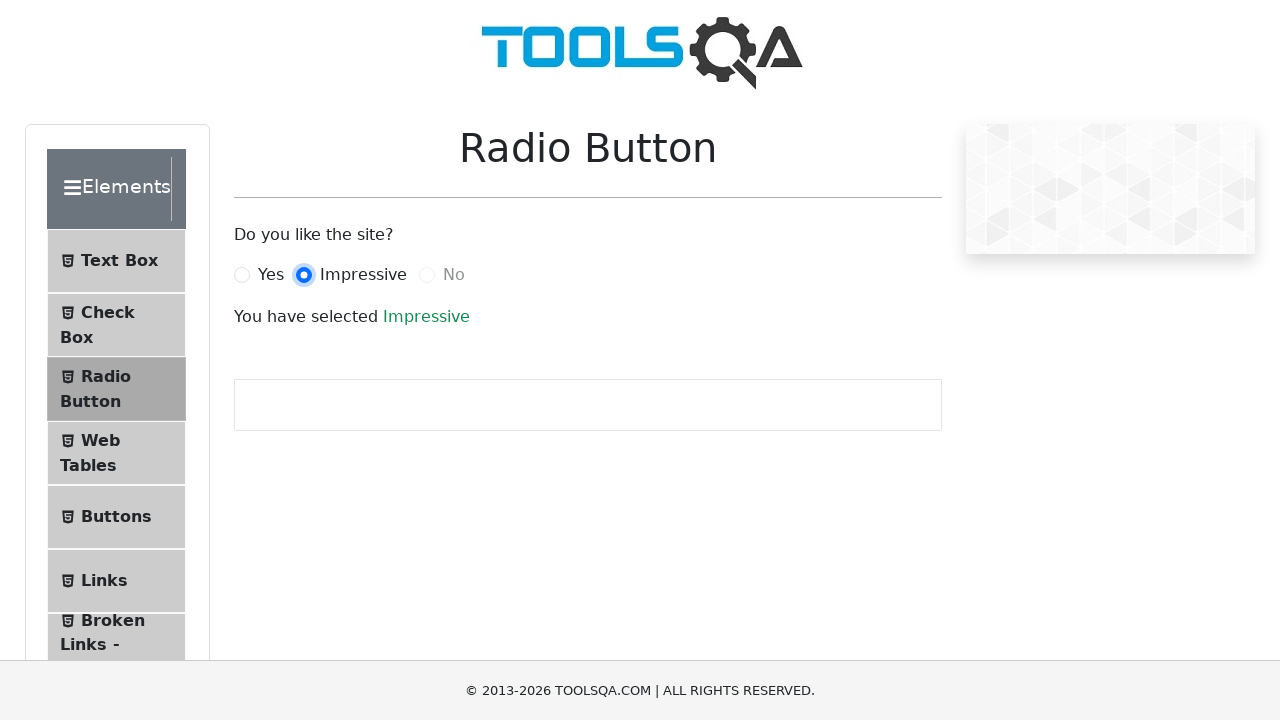